Tests checkbox functionality on the Formy project site by navigating to the checkboxes page and clicking on three checkboxes

Starting URL: https://formy-project.herokuapp.com/

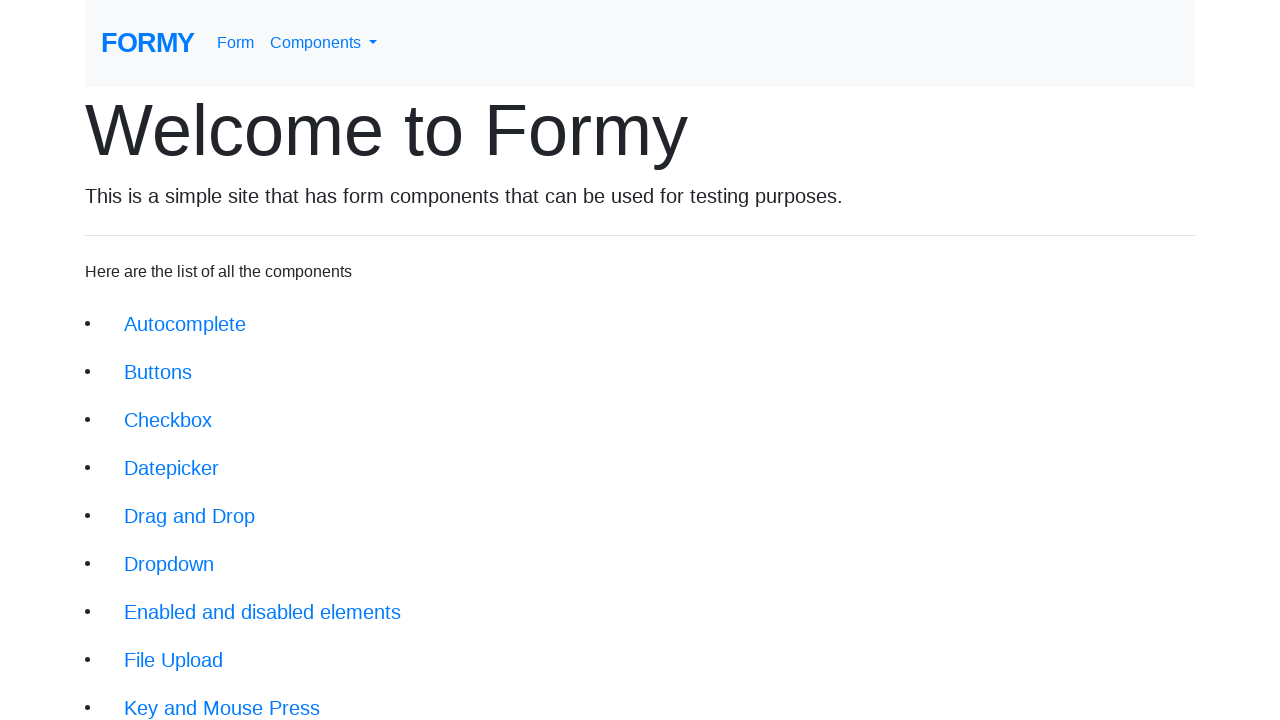

Clicked on the checkbox link in navigation to go to checkboxes page at (168, 420) on xpath=/html/body/div/div/li[3]/a
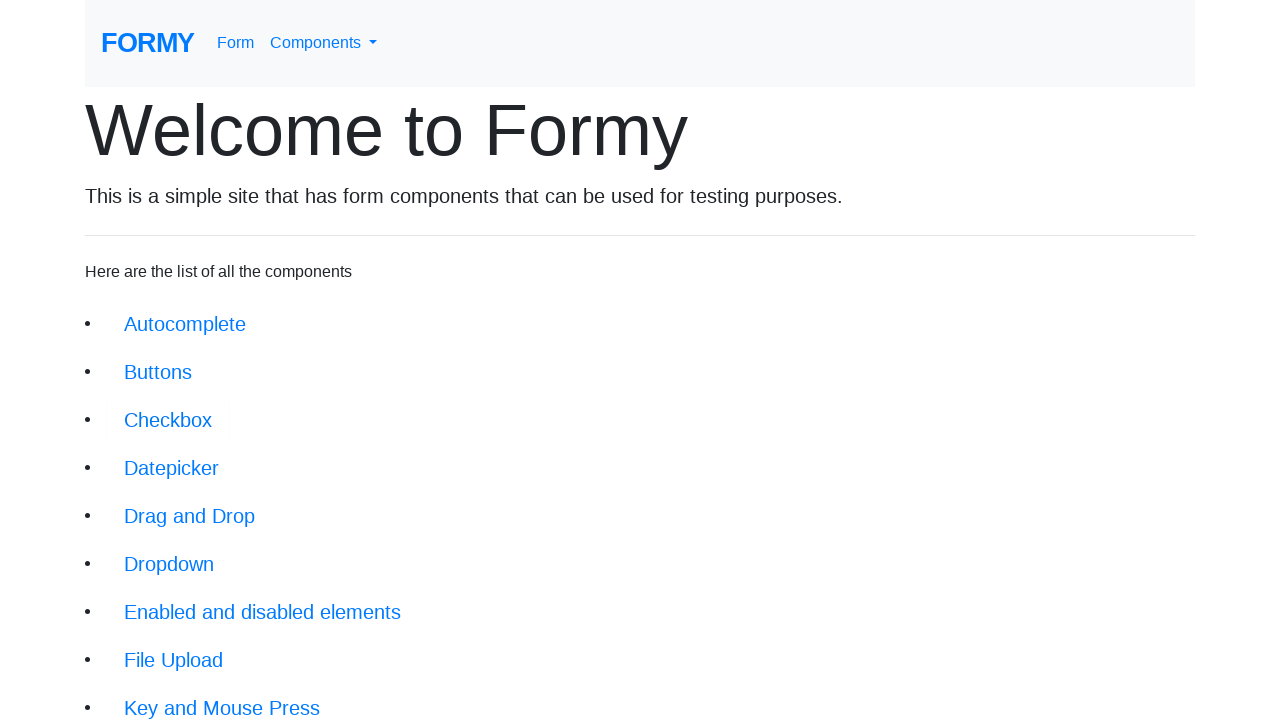

Waited for checkbox 1 to load
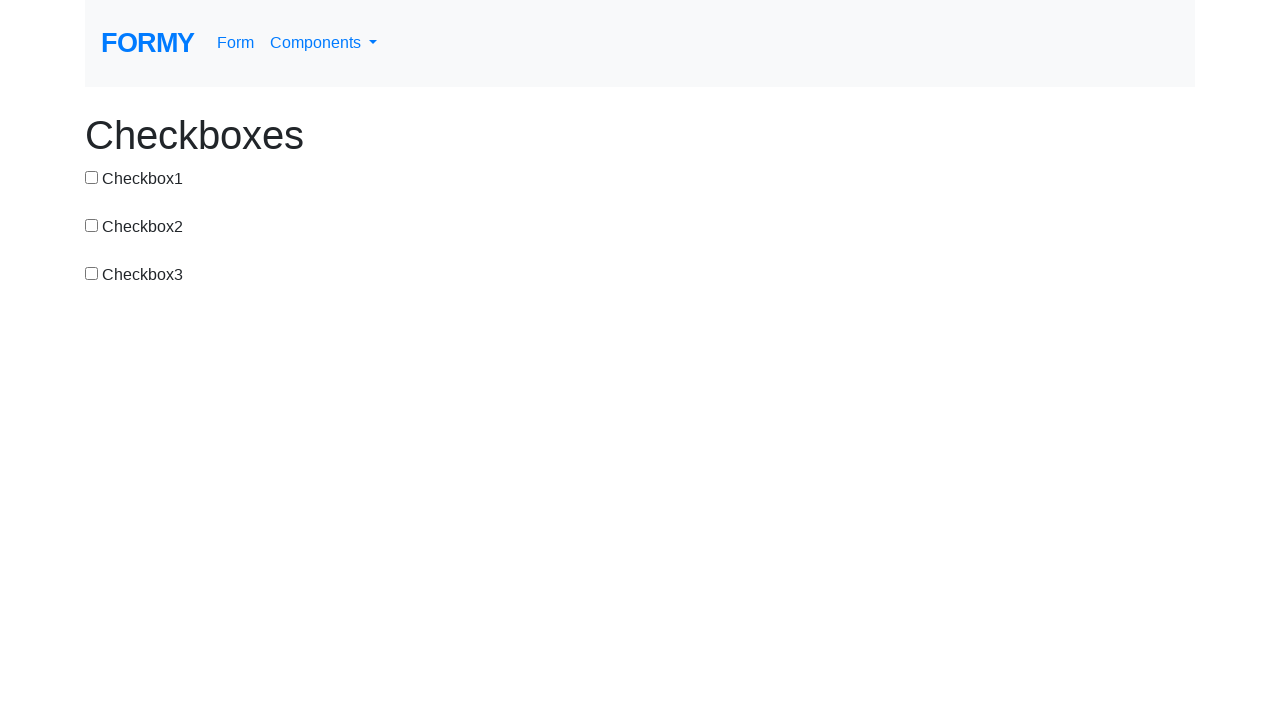

Clicked checkbox 1 at (92, 177) on #checkbox-1
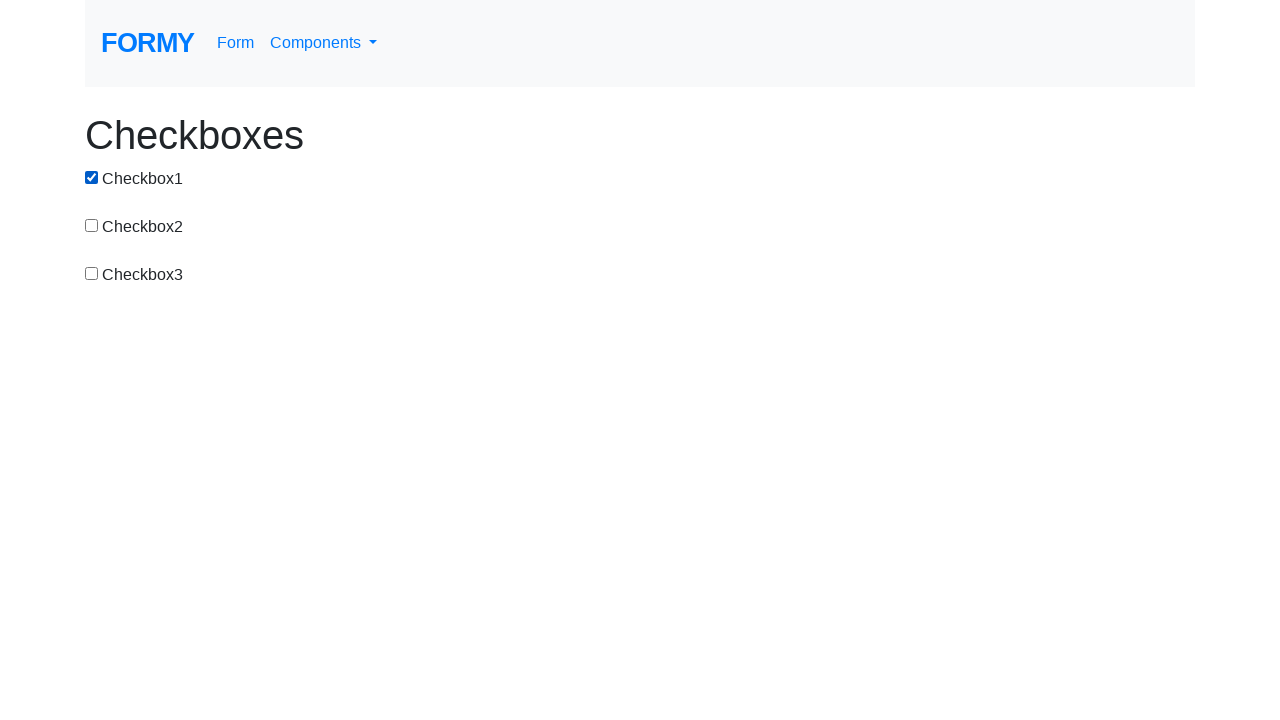

Clicked checkbox 2 at (92, 225) on #checkbox-2
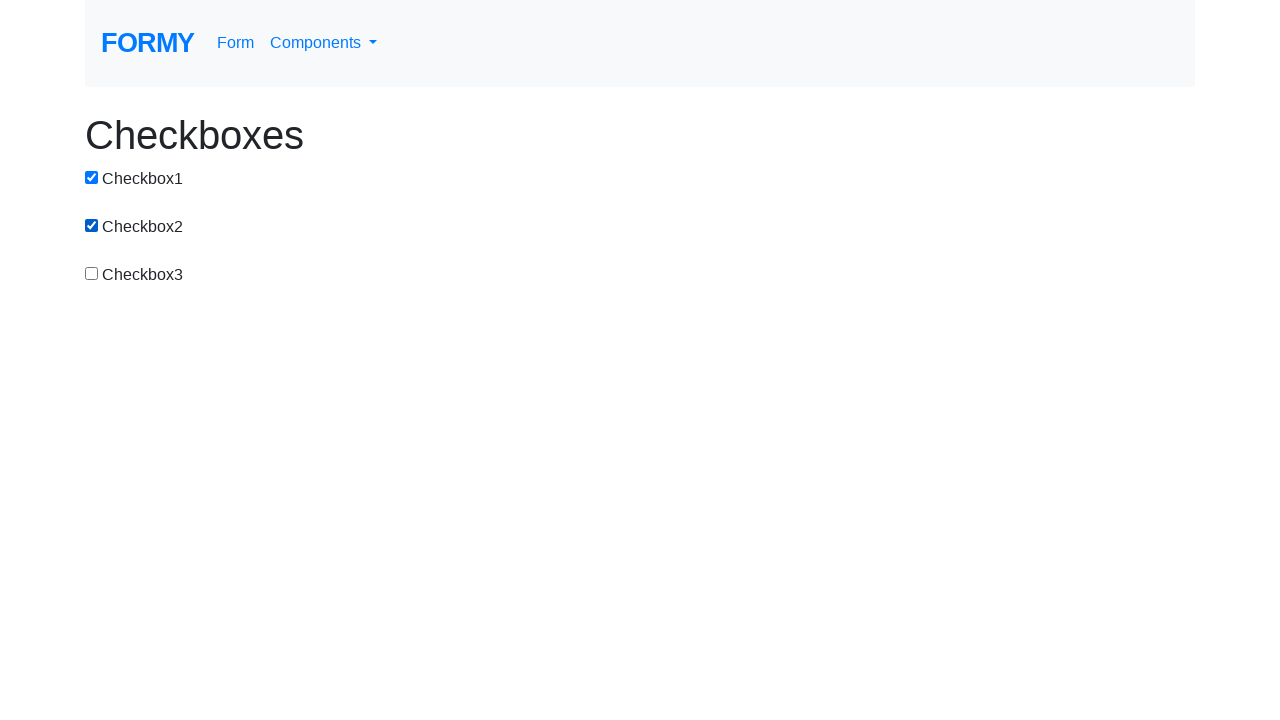

Clicked checkbox 3 at (92, 273) on #checkbox-3
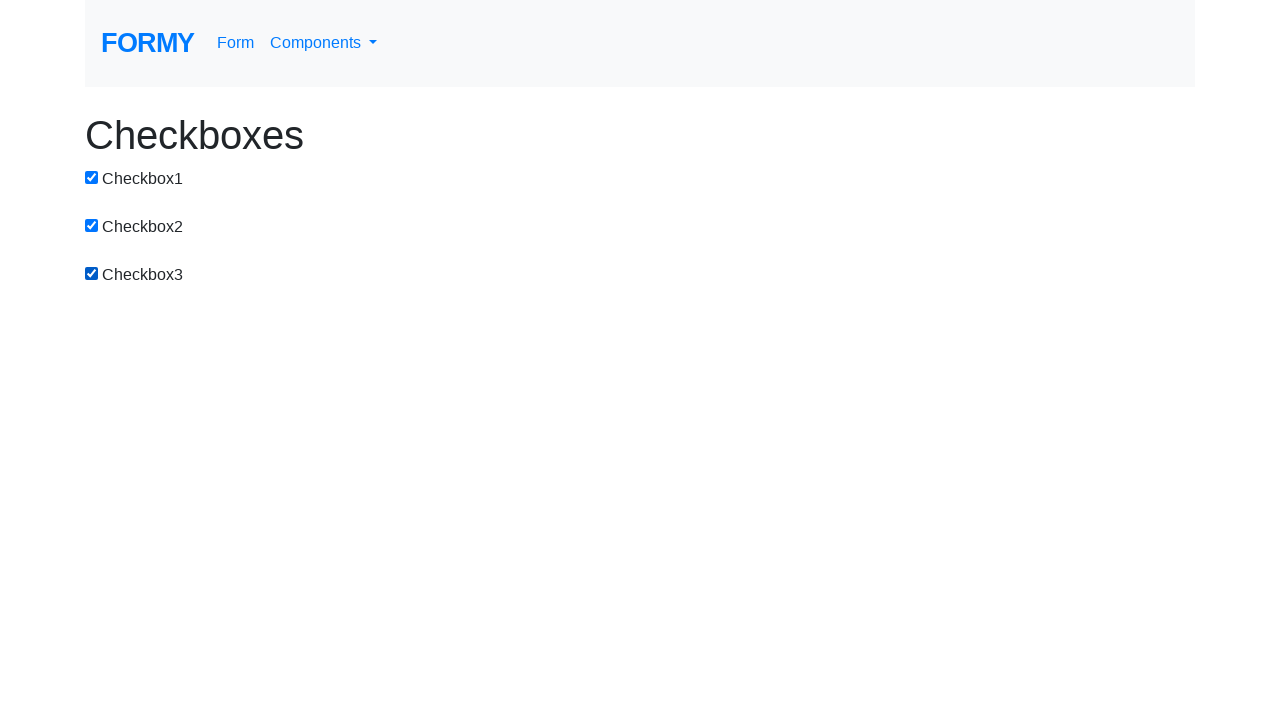

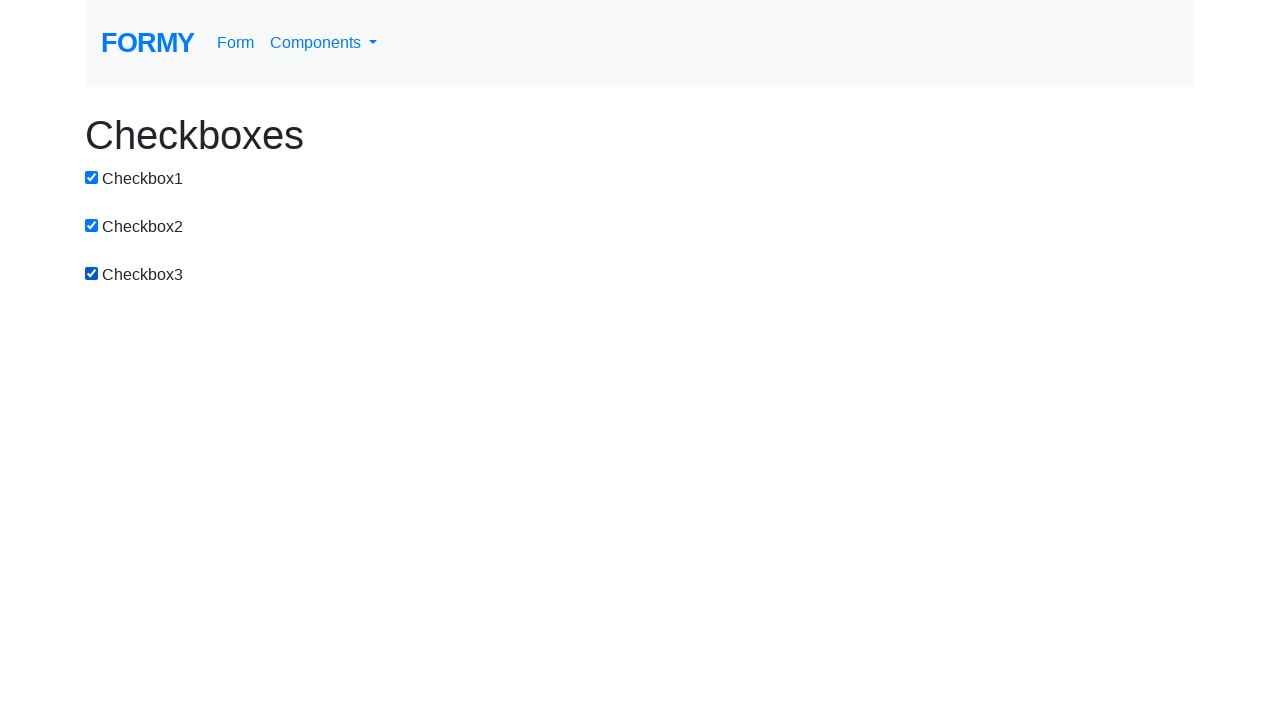